Tests dynamic element addition and deletion functionality by adding 3 elements, deleting 1, and verifying the count

Starting URL: http://the-internet.herokuapp.com/add_remove_elements/

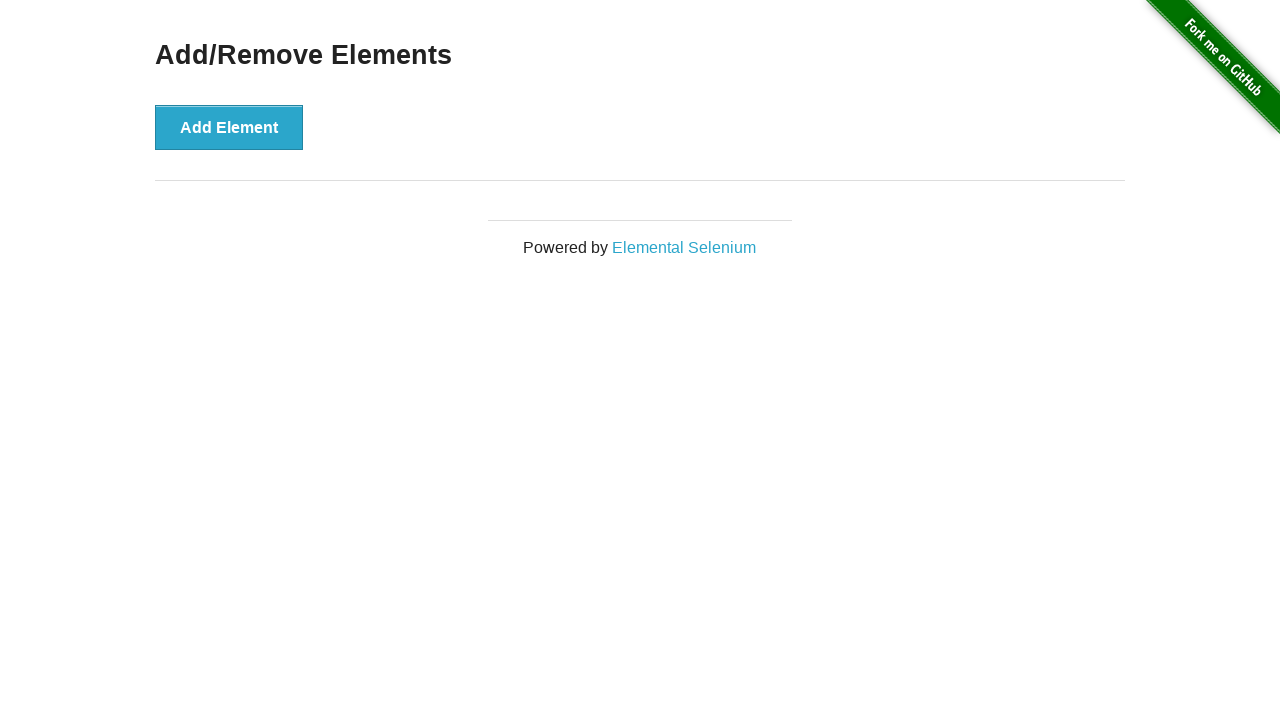

Clicked Add Element button (iteration 1 of 3) at (229, 127) on xpath=//*[@id='content']/div/button
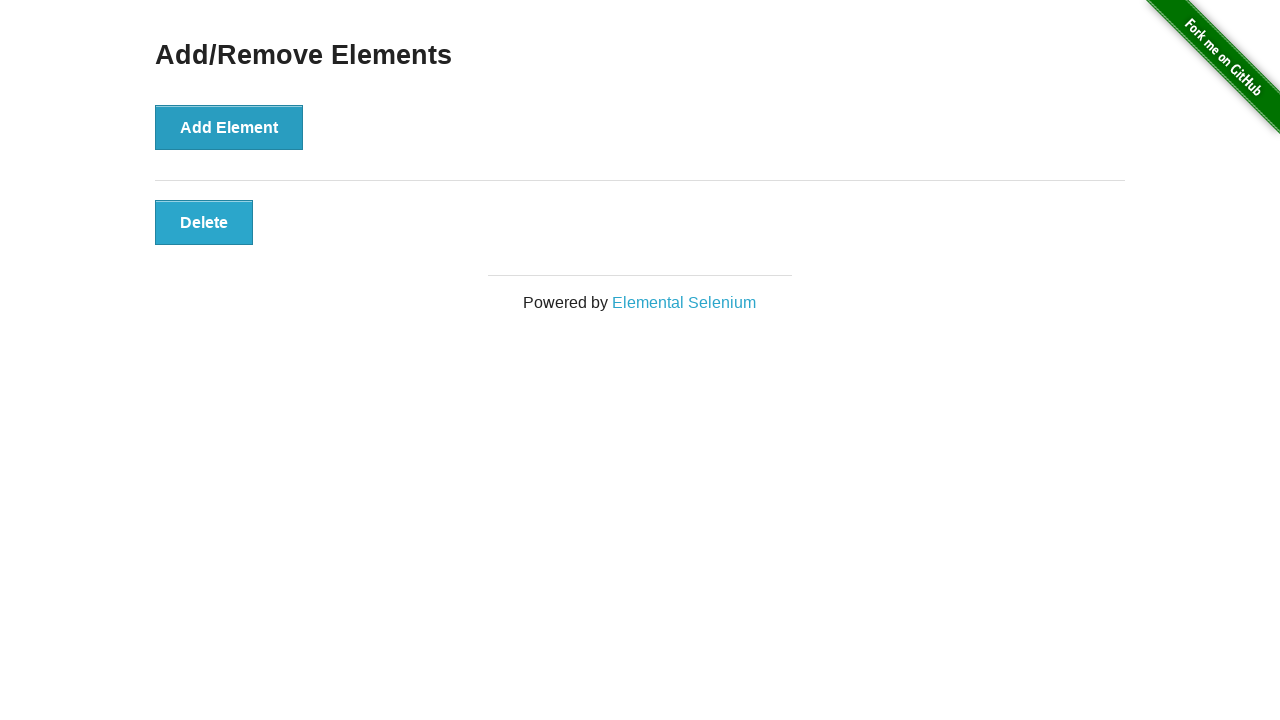

Clicked Add Element button (iteration 2 of 3) at (229, 127) on xpath=//*[@id='content']/div/button
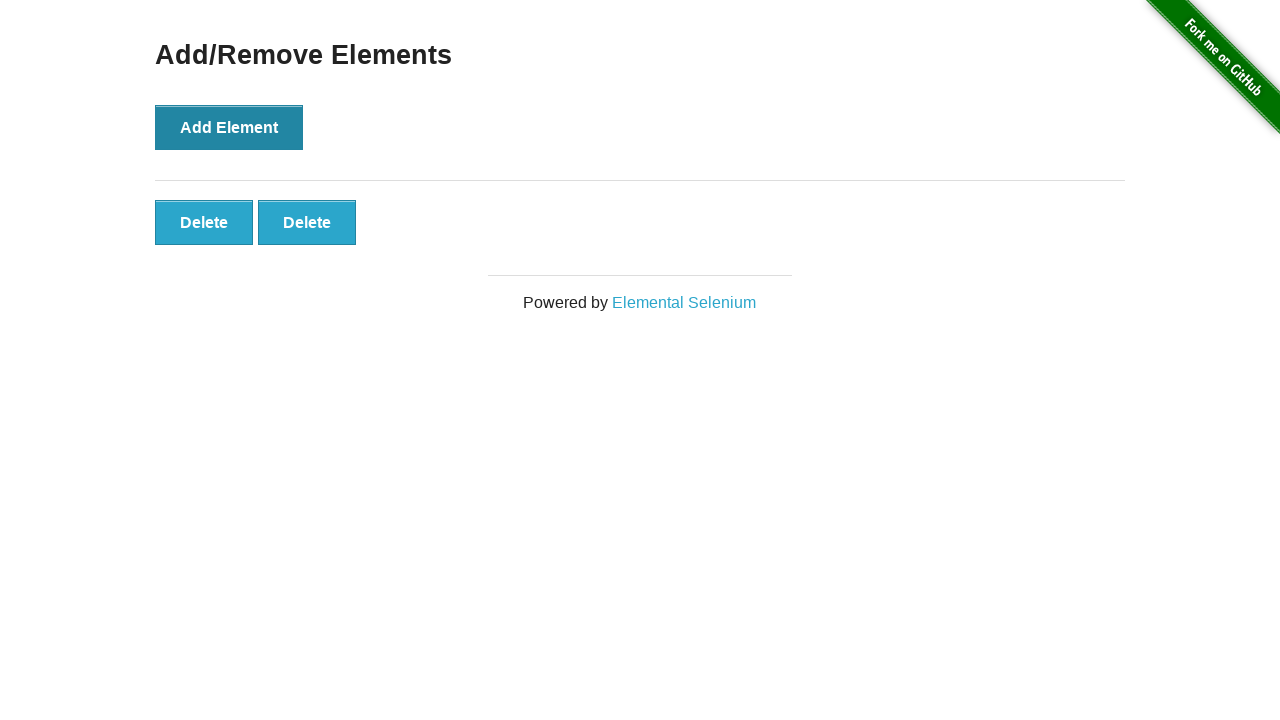

Clicked Add Element button (iteration 3 of 3) at (229, 127) on xpath=//*[@id='content']/div/button
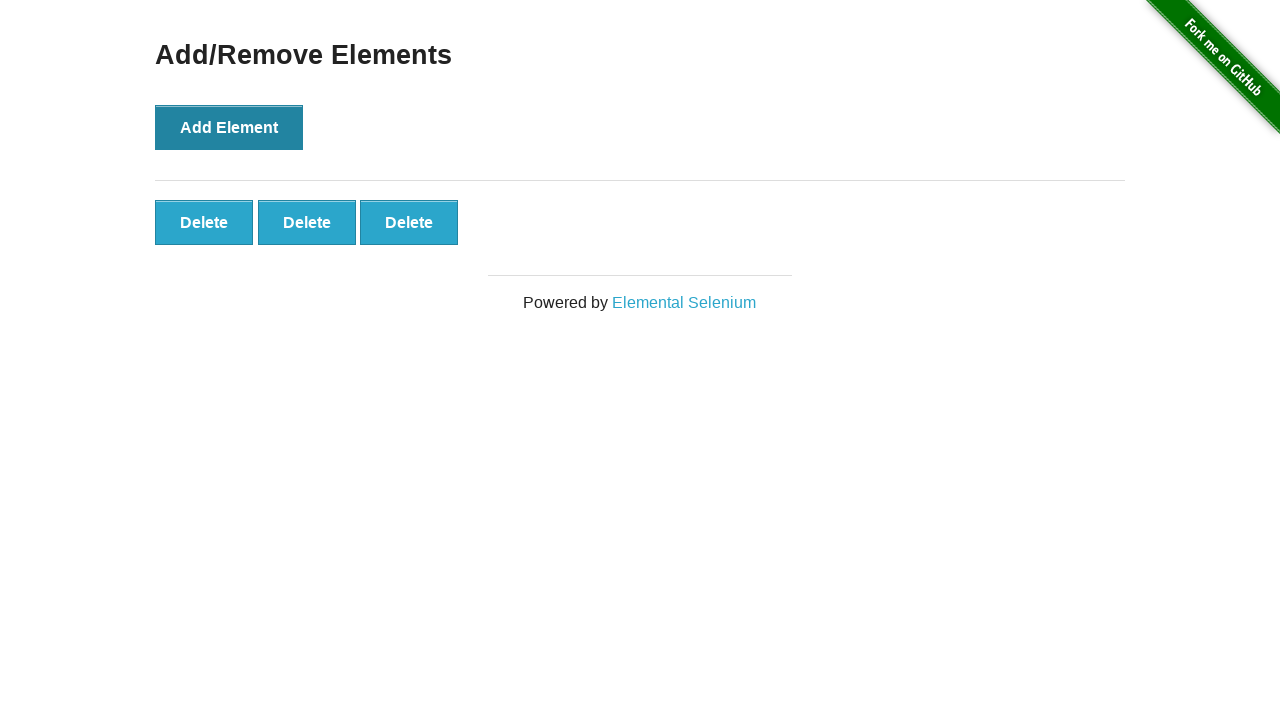

Clicked first Delete button to remove one element at (204, 222) on xpath=//*[@id='elements']/button >> nth=0
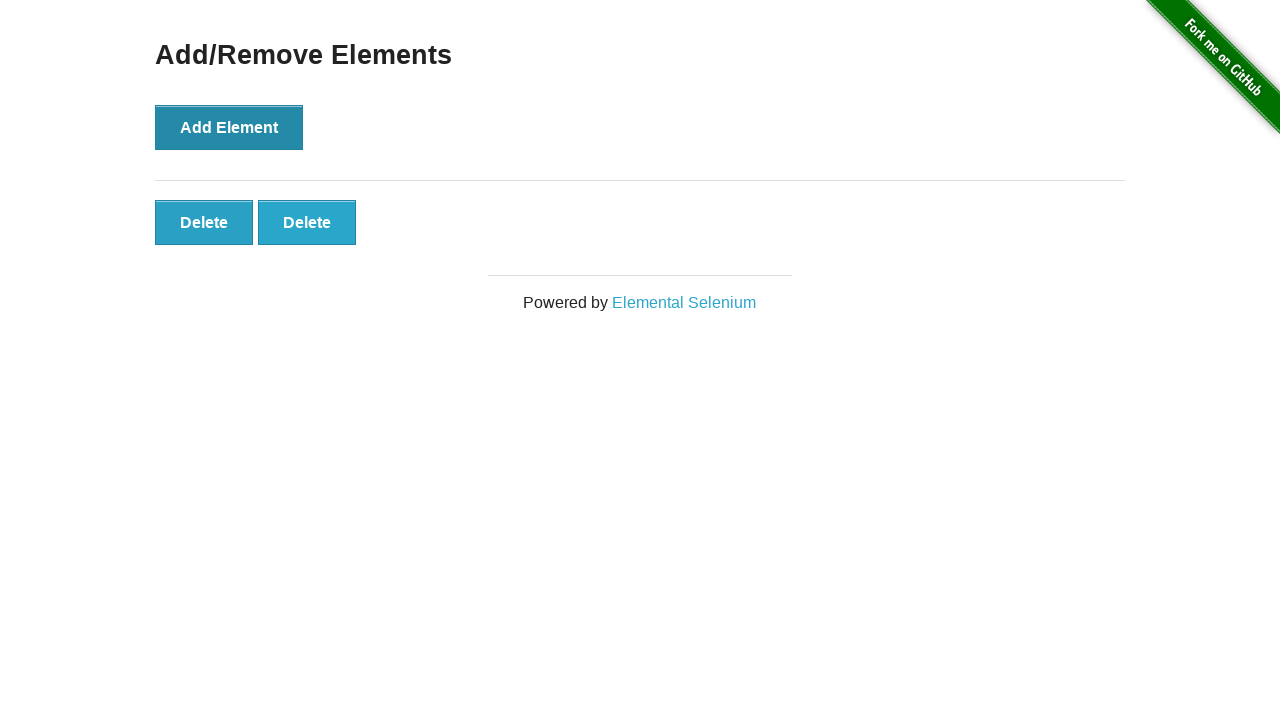

Verified that element buttons still exist after deletion
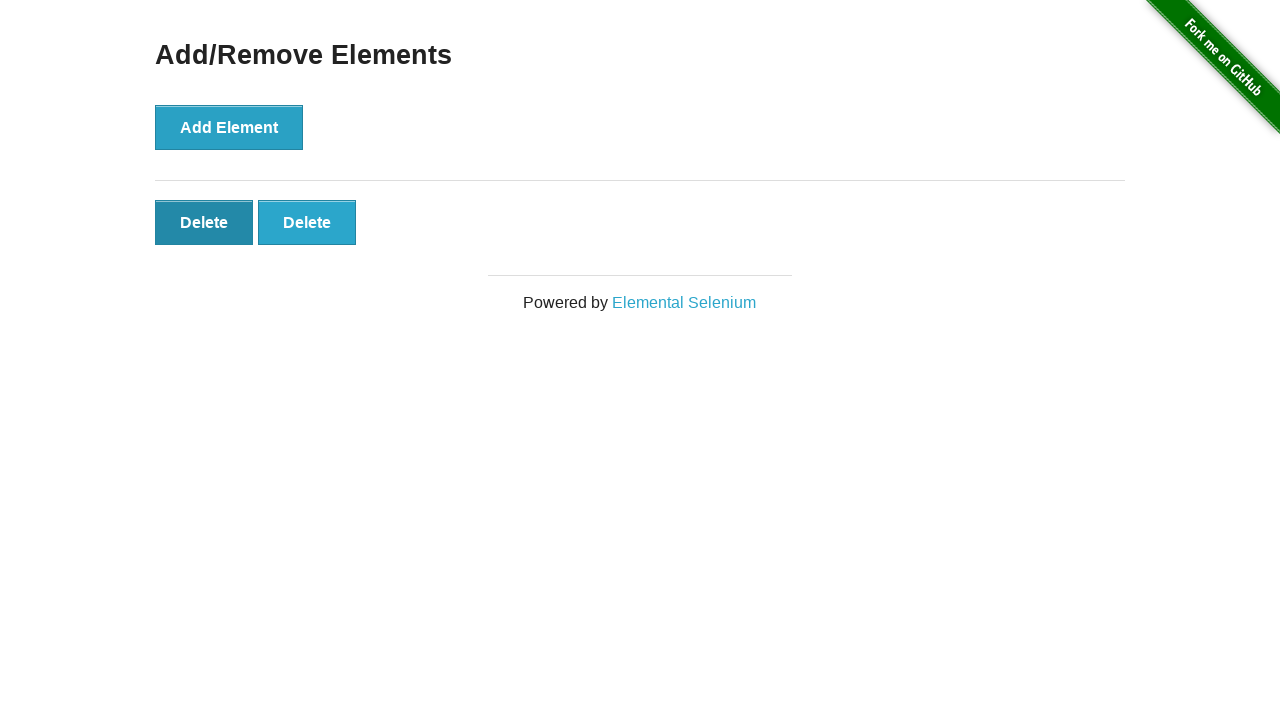

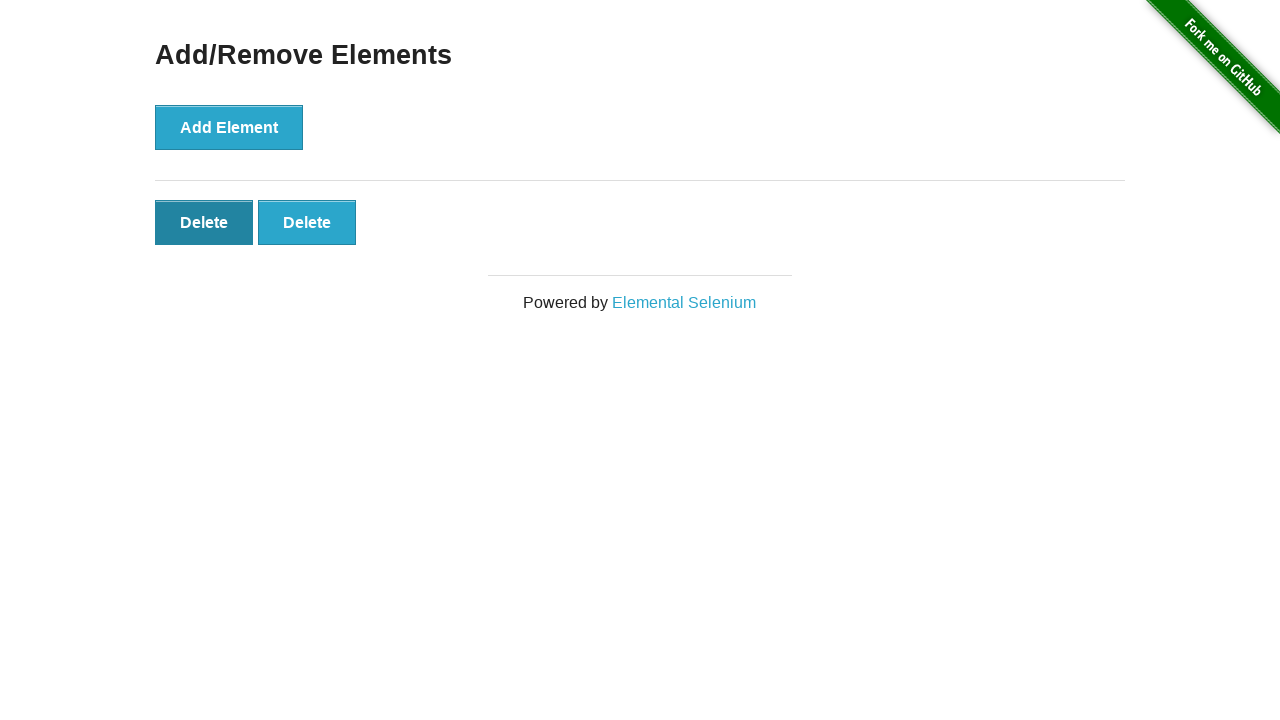